Tests form validation by attempting to submit without the required mobile number field, verifying that the results table does not appear

Starting URL: https://demoqa.com/automation-practice-form

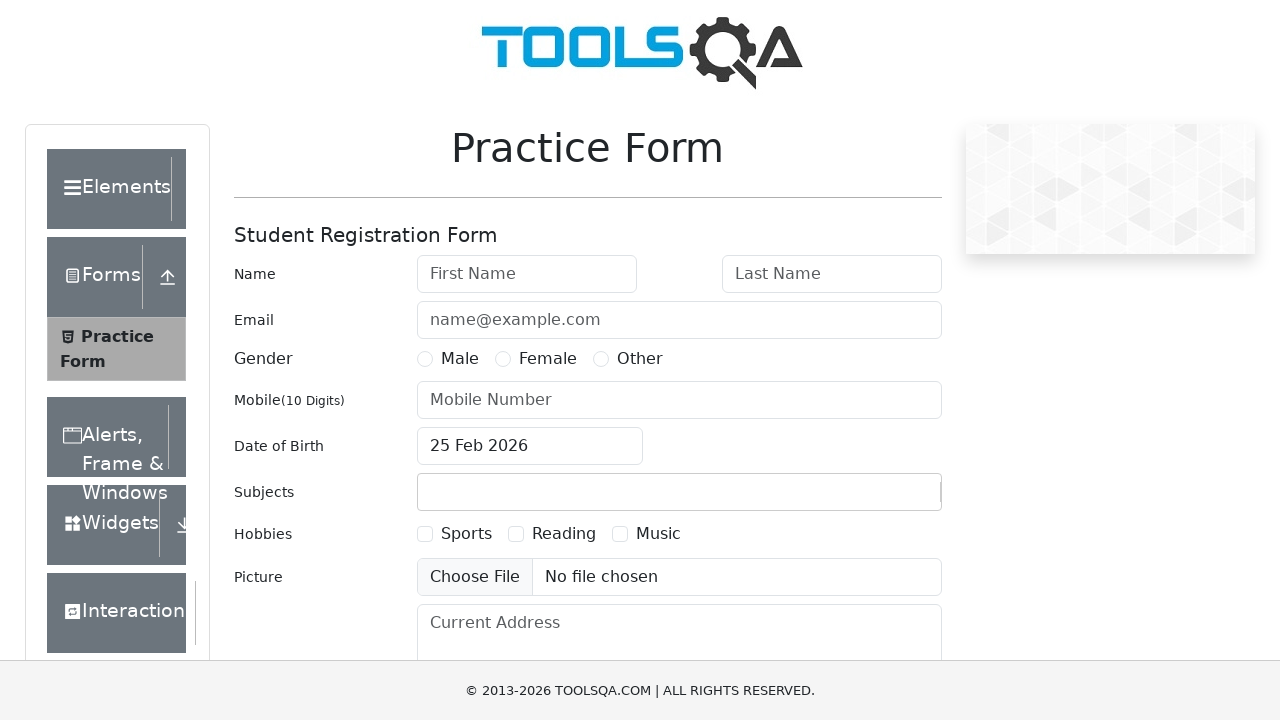

Filled first name field with 'Tom' on #firstName
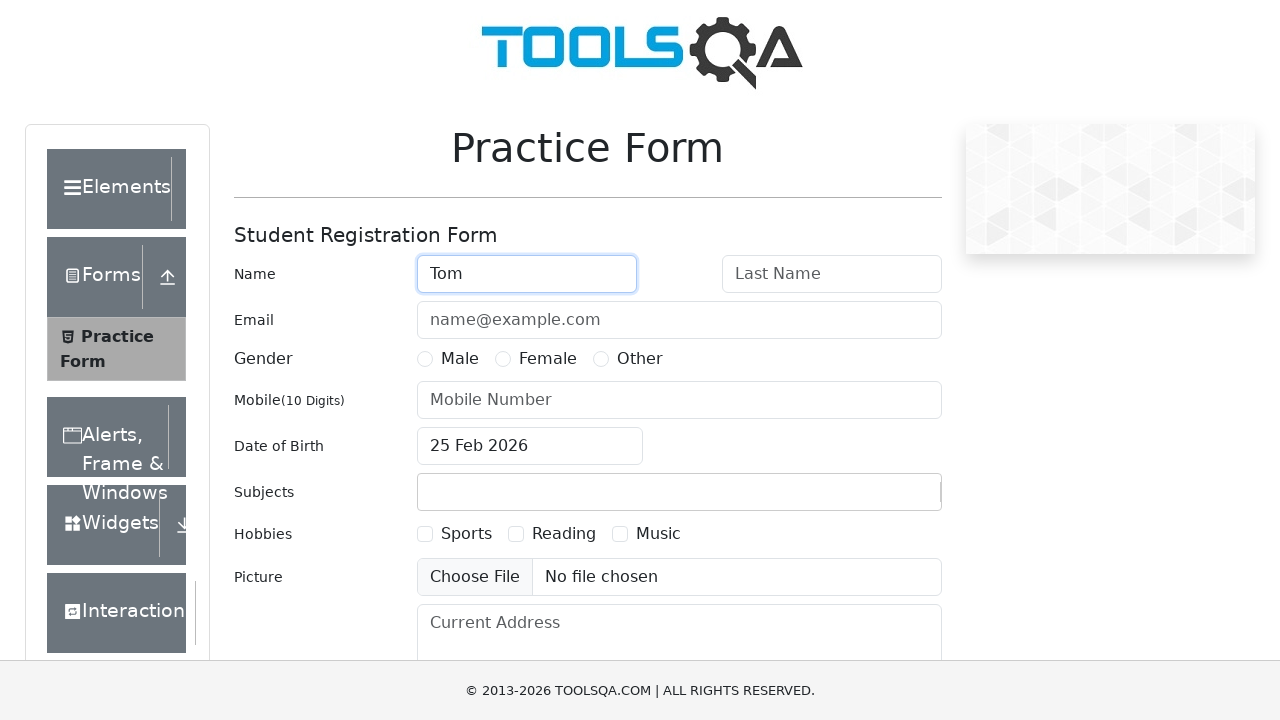

Filled last name field with 'Holland' on #lastName
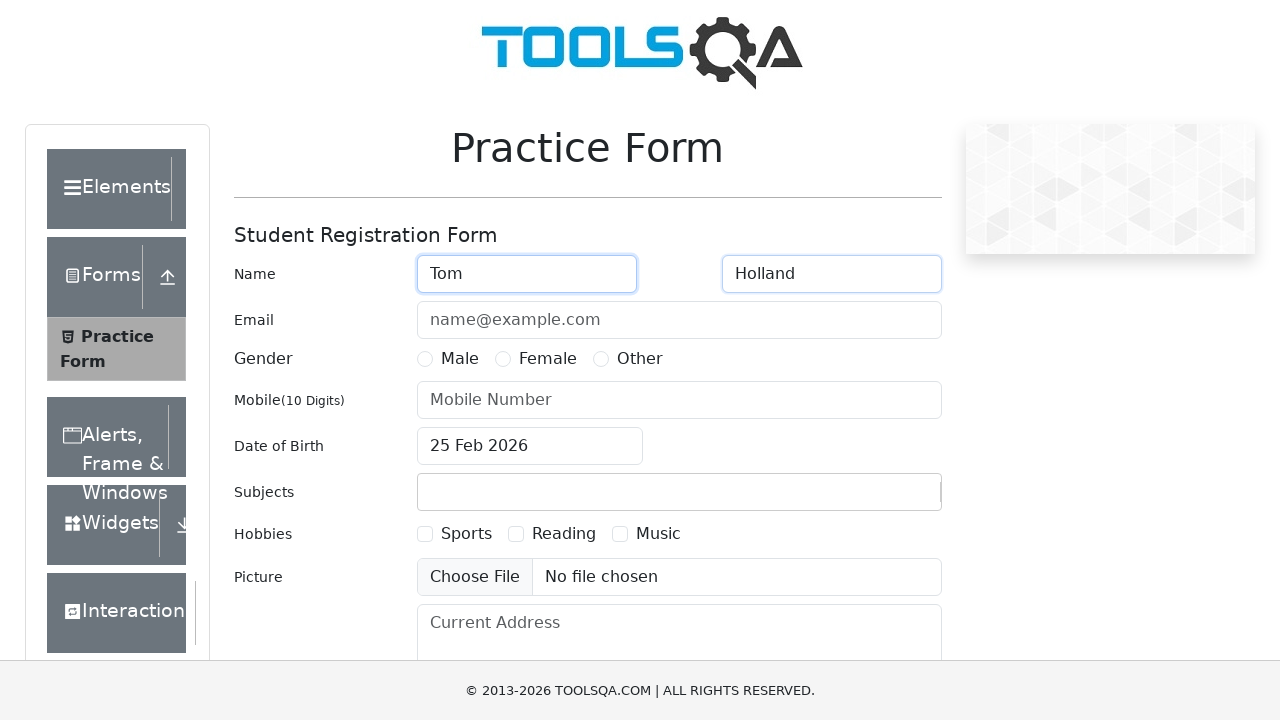

Selected 'Male' gender option at (460, 359) on #genterWrapper >> text=Male
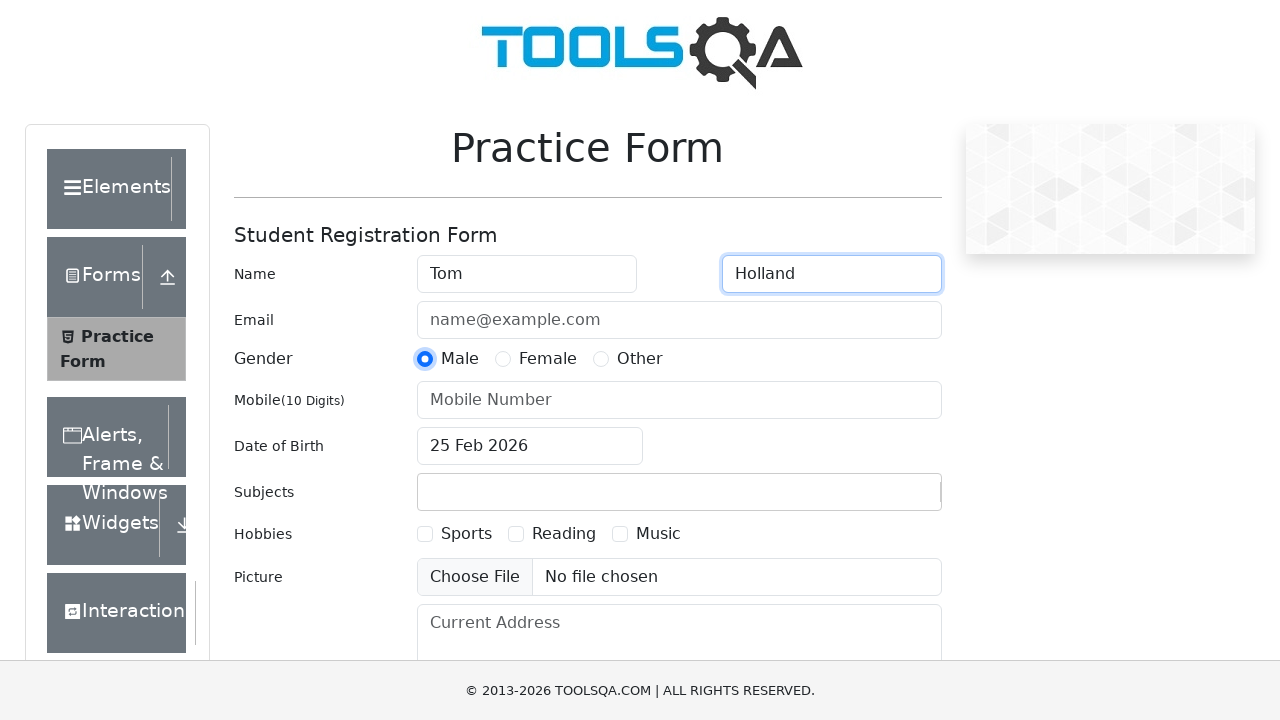

Scrolled submit button into view
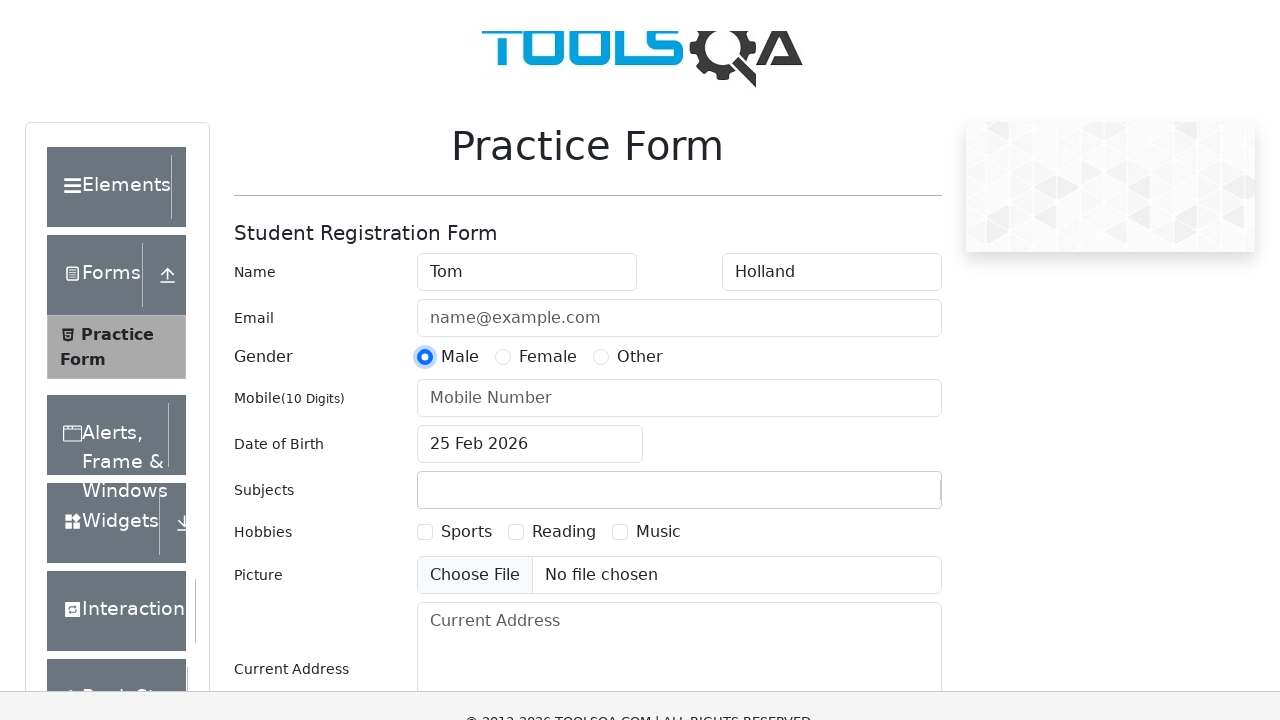

Clicked submit button without filling mobile number at (885, 499) on #submit
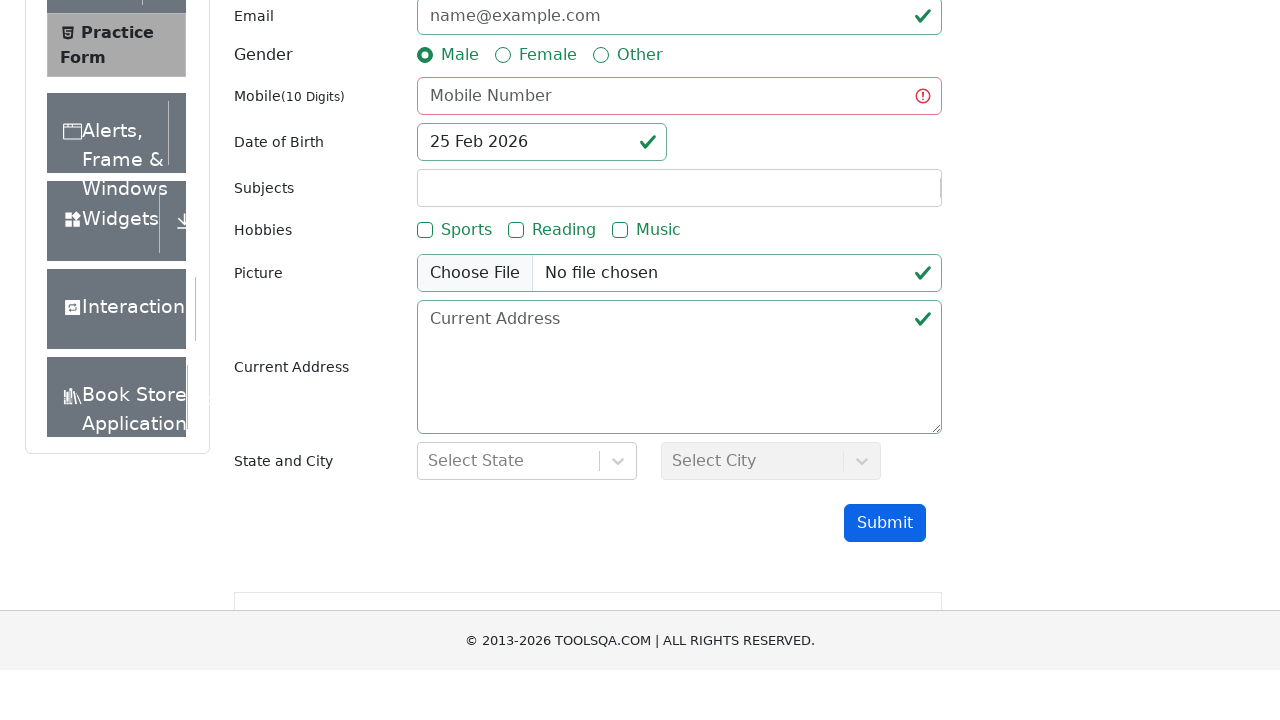

Waited 1 second to verify no results table appears
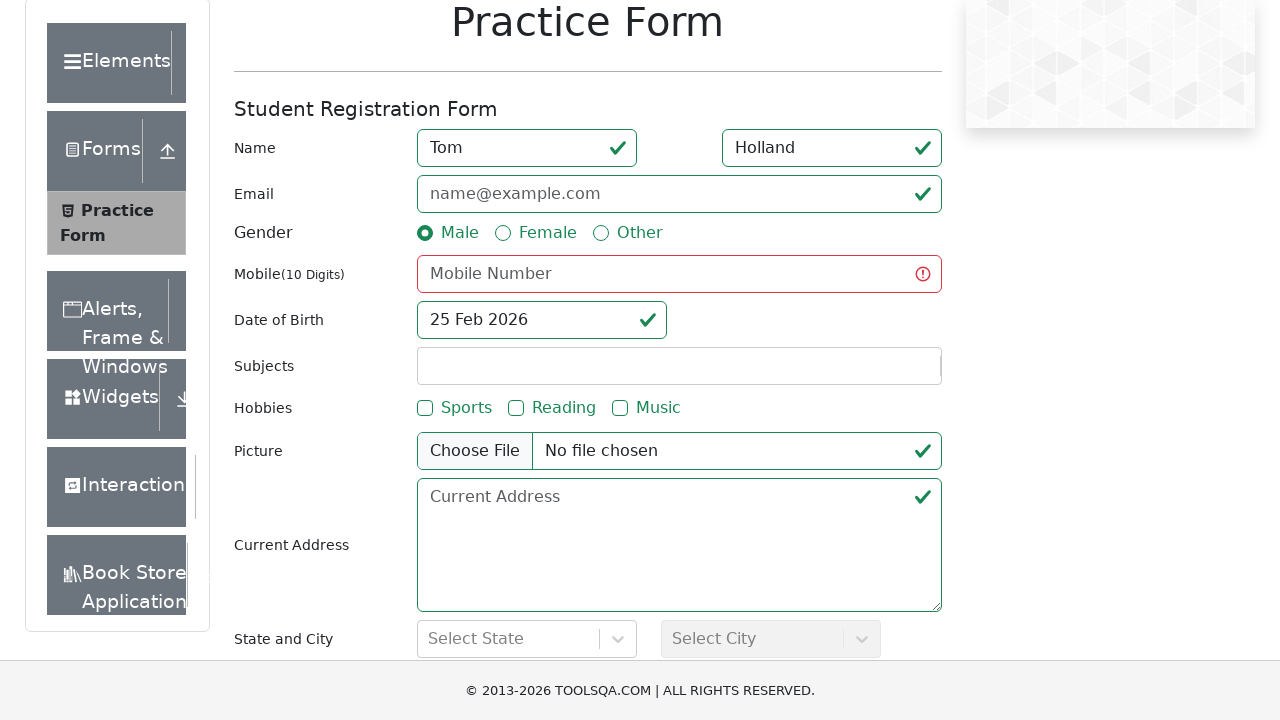

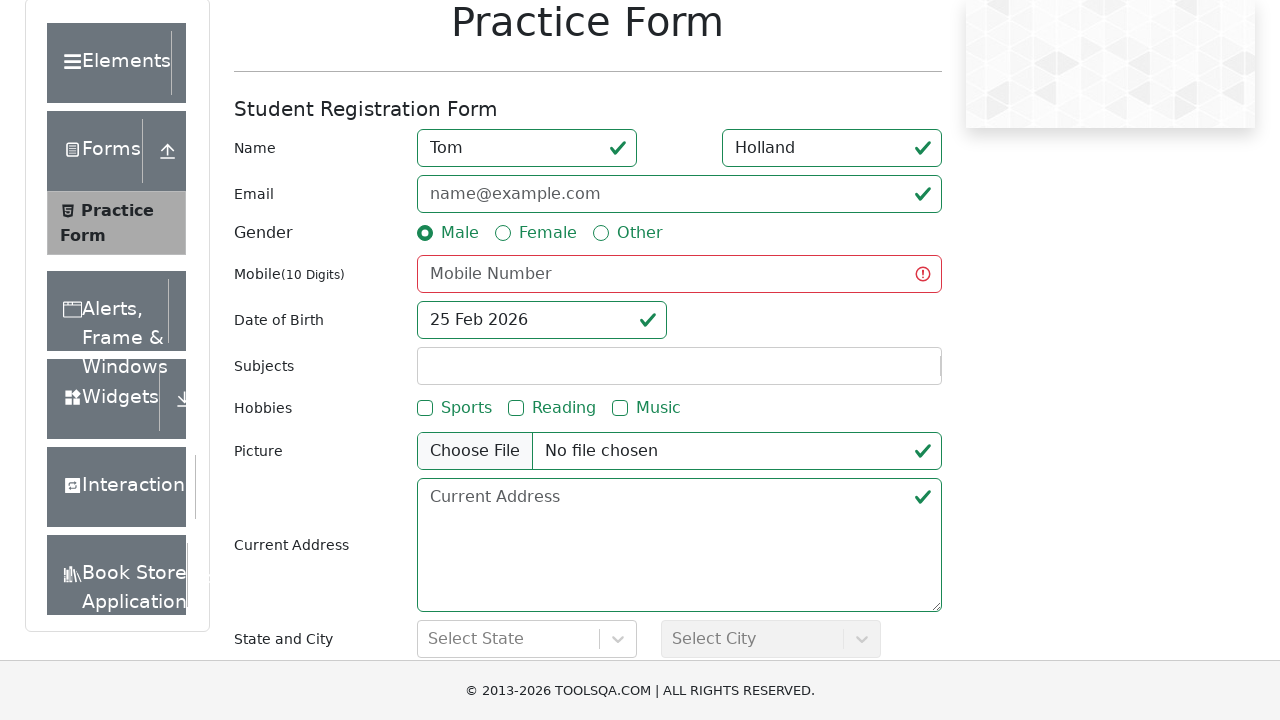